Tests email field validation by entering an invalid email address and verifying that the form shows a validation error and prevents submission.

Starting URL: https://demoqa.com/text-box

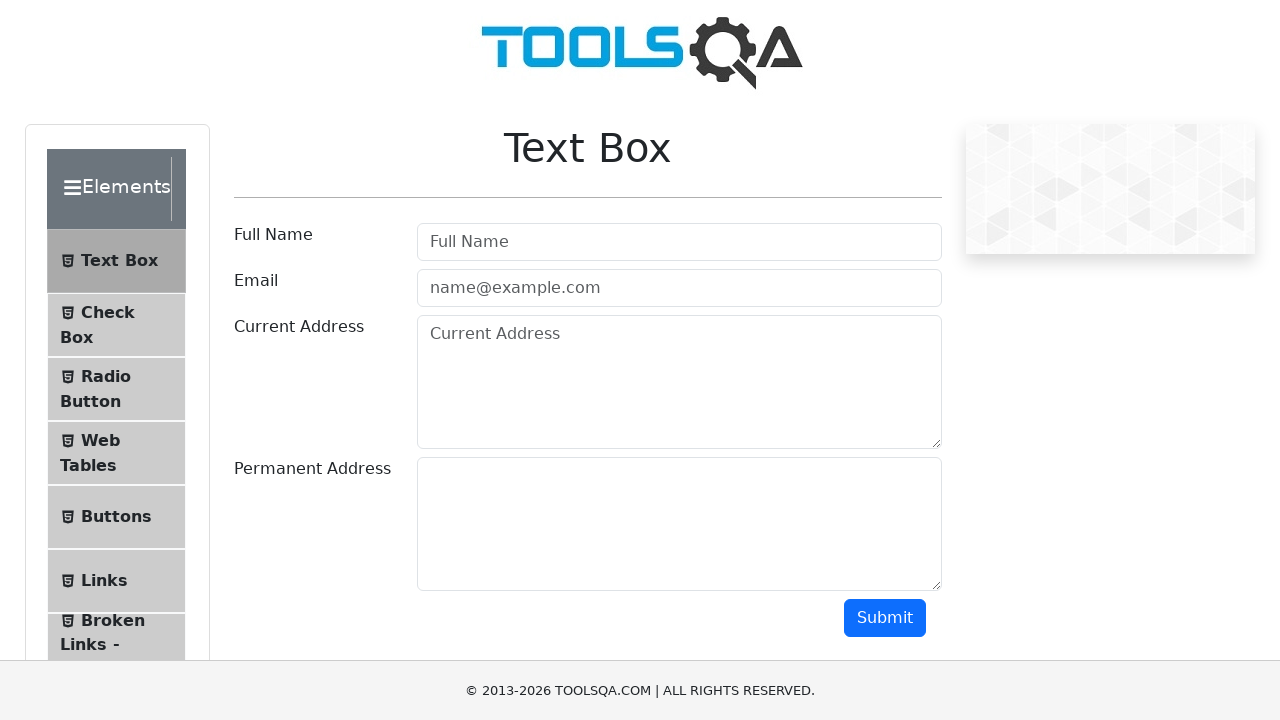

Filled email field with invalid email address 'oliwia.o2.pl' on input[placeholder='name@example.com']
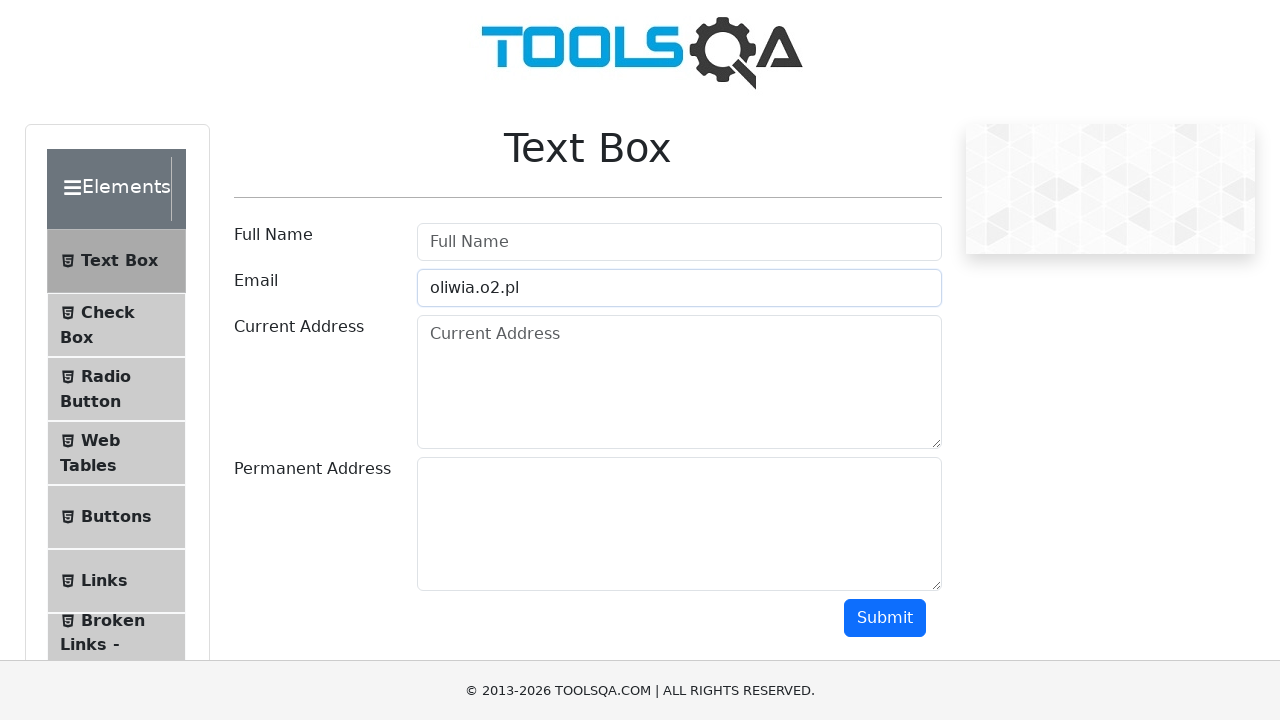

Clicked Submit button to attempt form submission at (885, 618) on button:has-text('Submit')
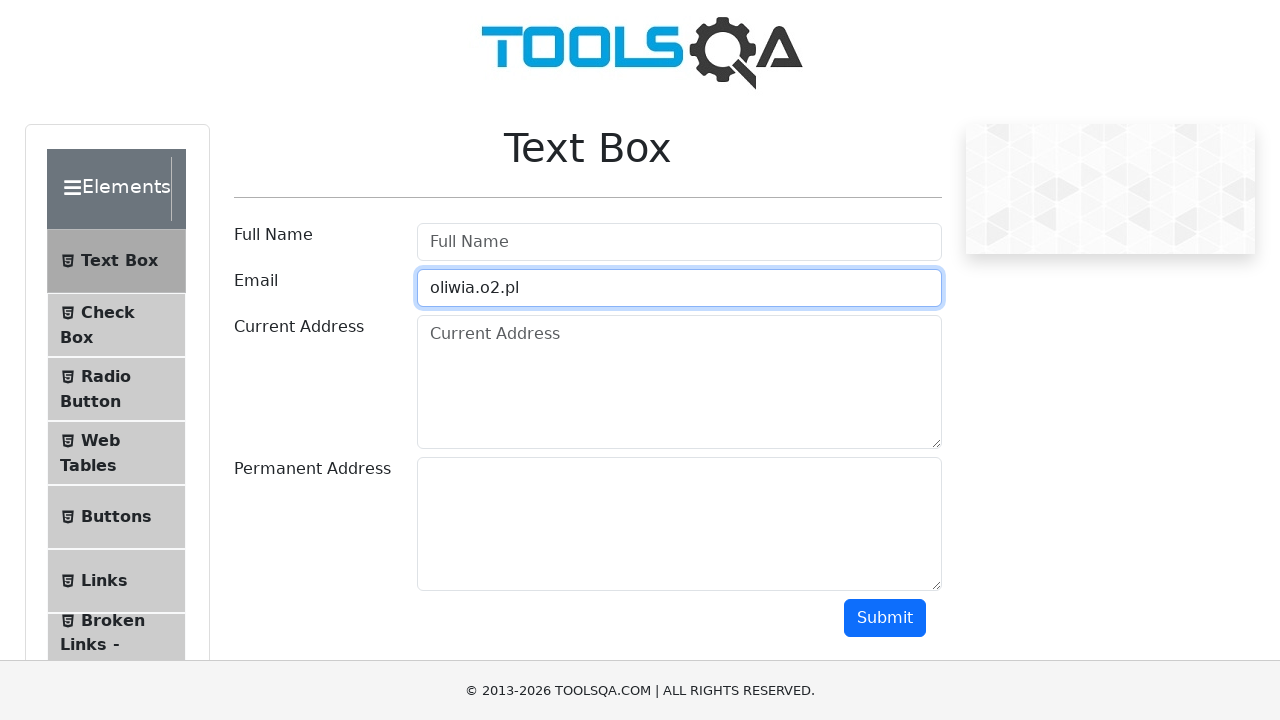

Verified email field displays validation error with field-error class
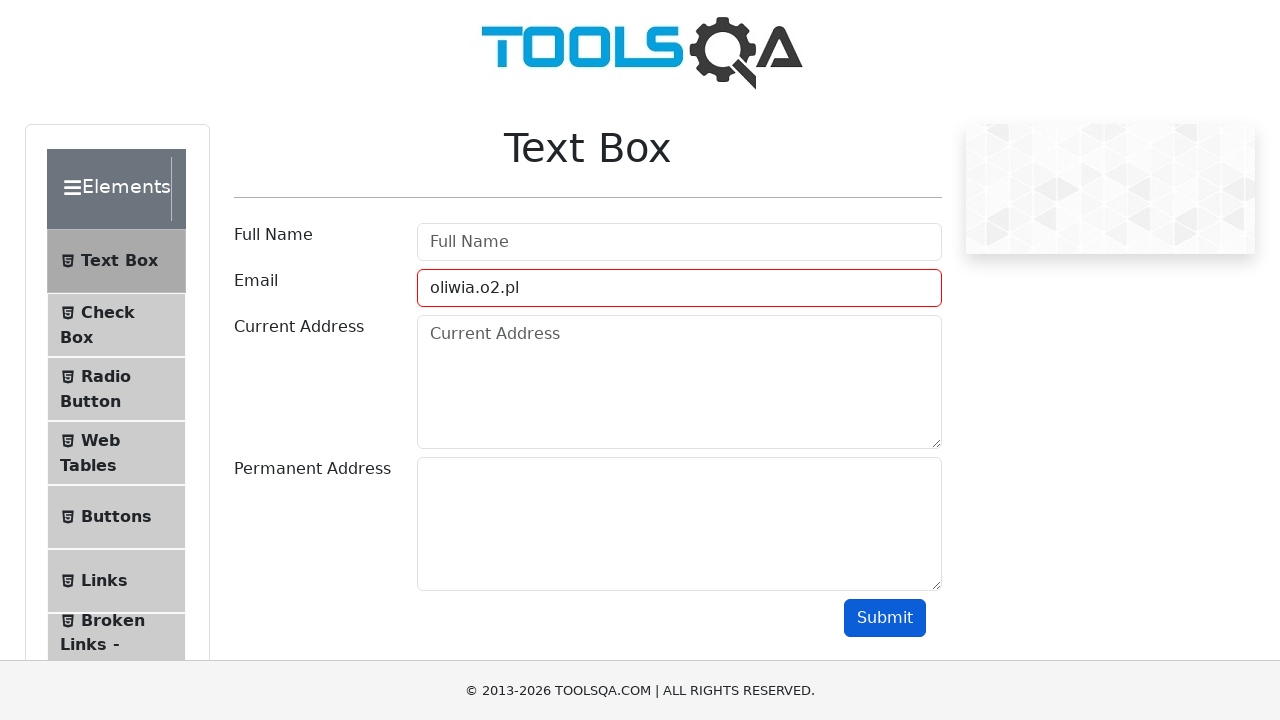

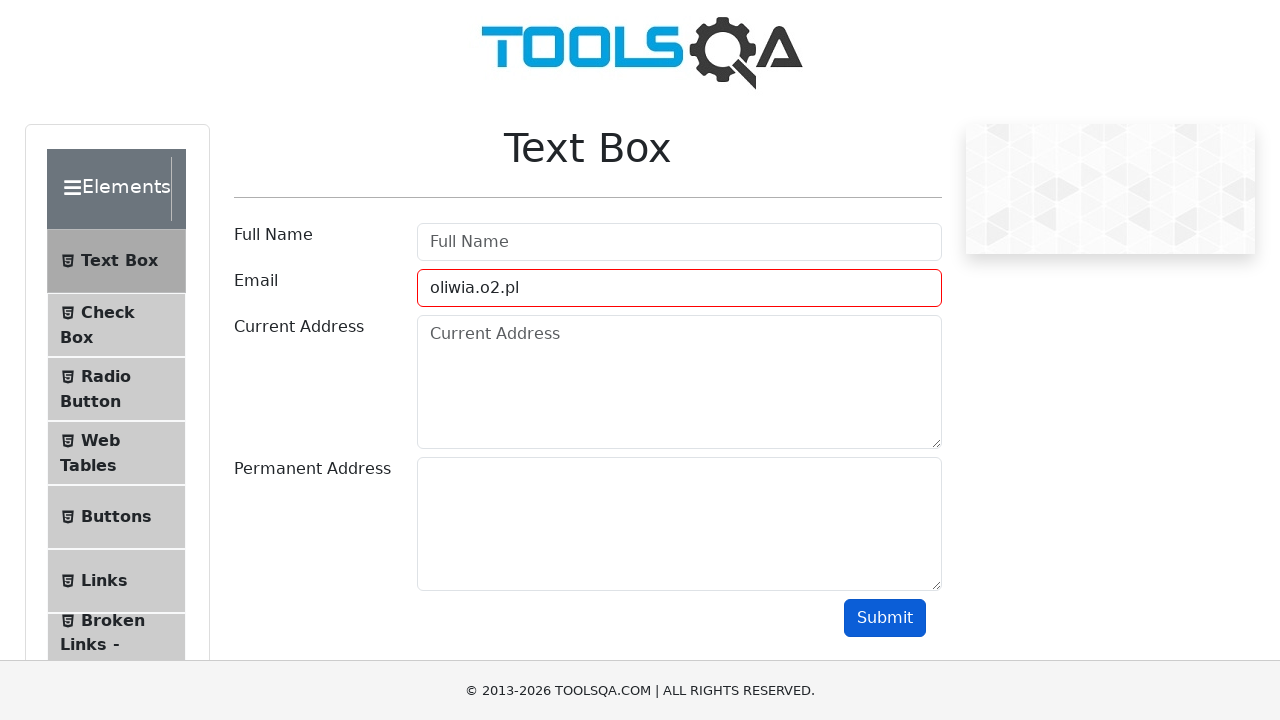